Tests JavaScript alert and confirm popup handling by filling a name field, triggering an alert popup and accepting it, then triggering a confirm popup and dismissing it.

Starting URL: https://rahulshettyacademy.com/AutomationPractice/

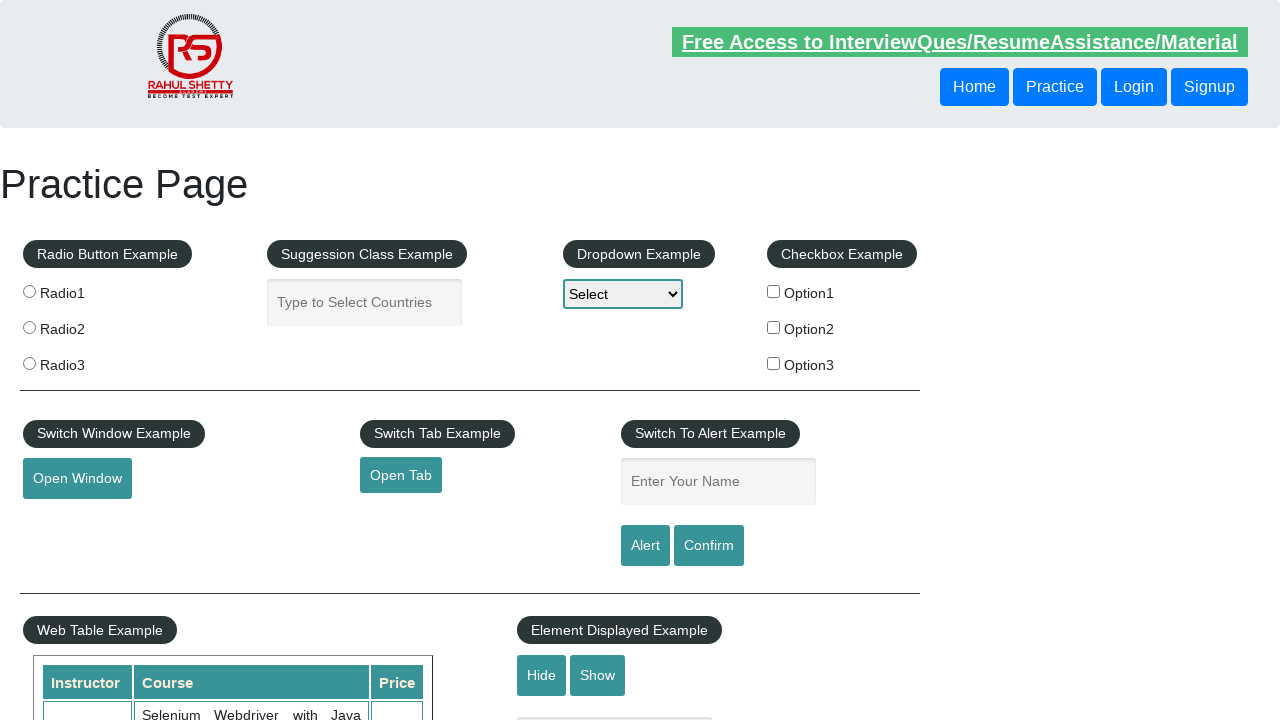

Filled name field with 'Zia' on #name
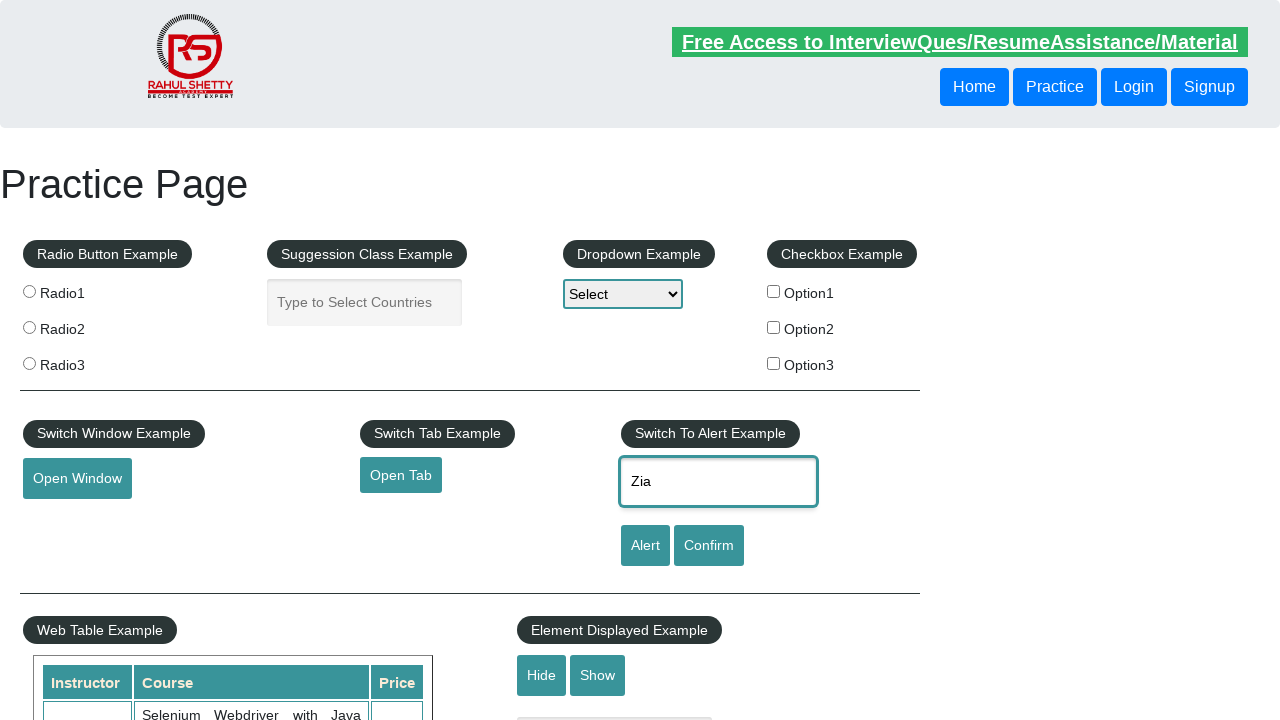

Clicked alert button to trigger JavaScript alert popup at (645, 546) on [id='alertbtn']
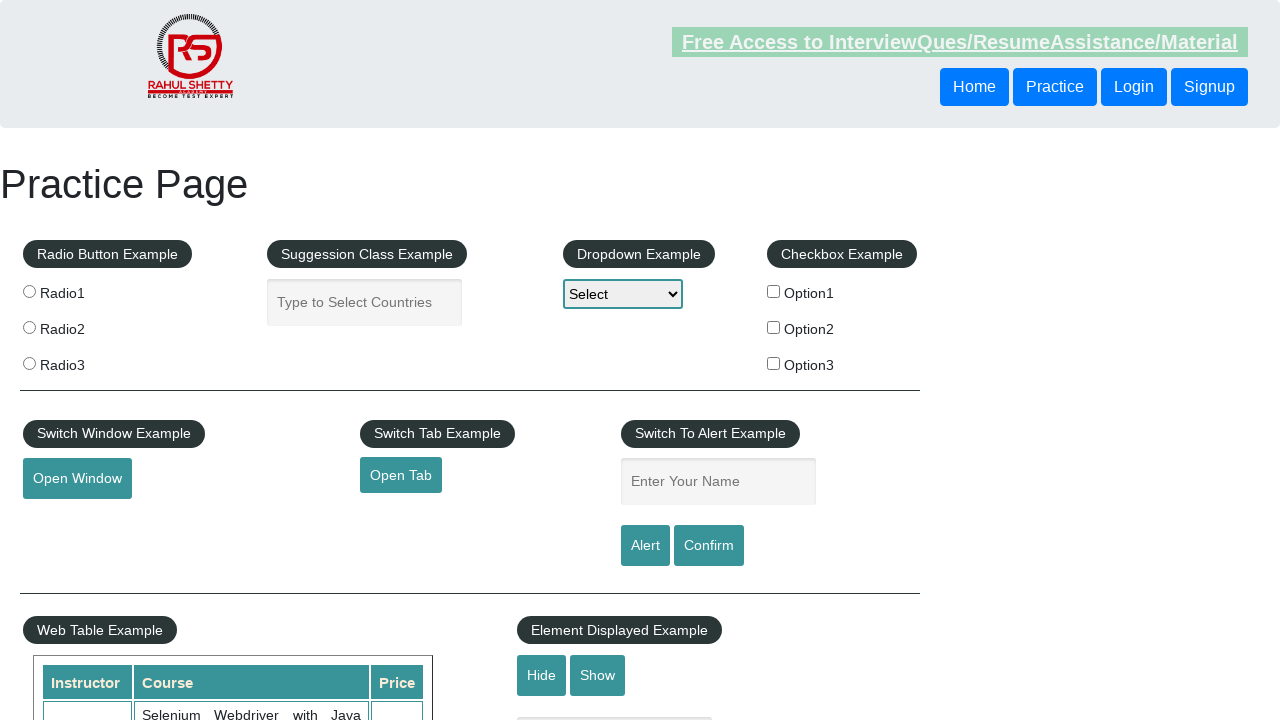

Set up handler to accept alert dialog
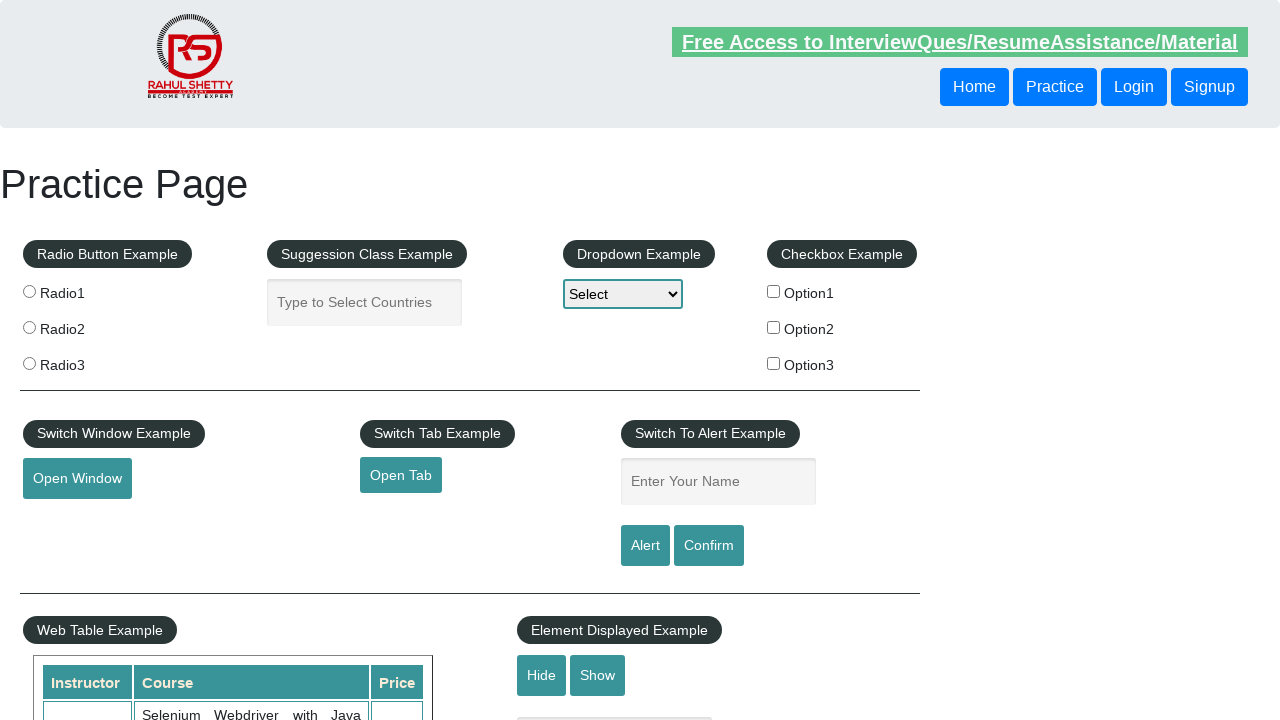

Waited for alert dialog to be handled
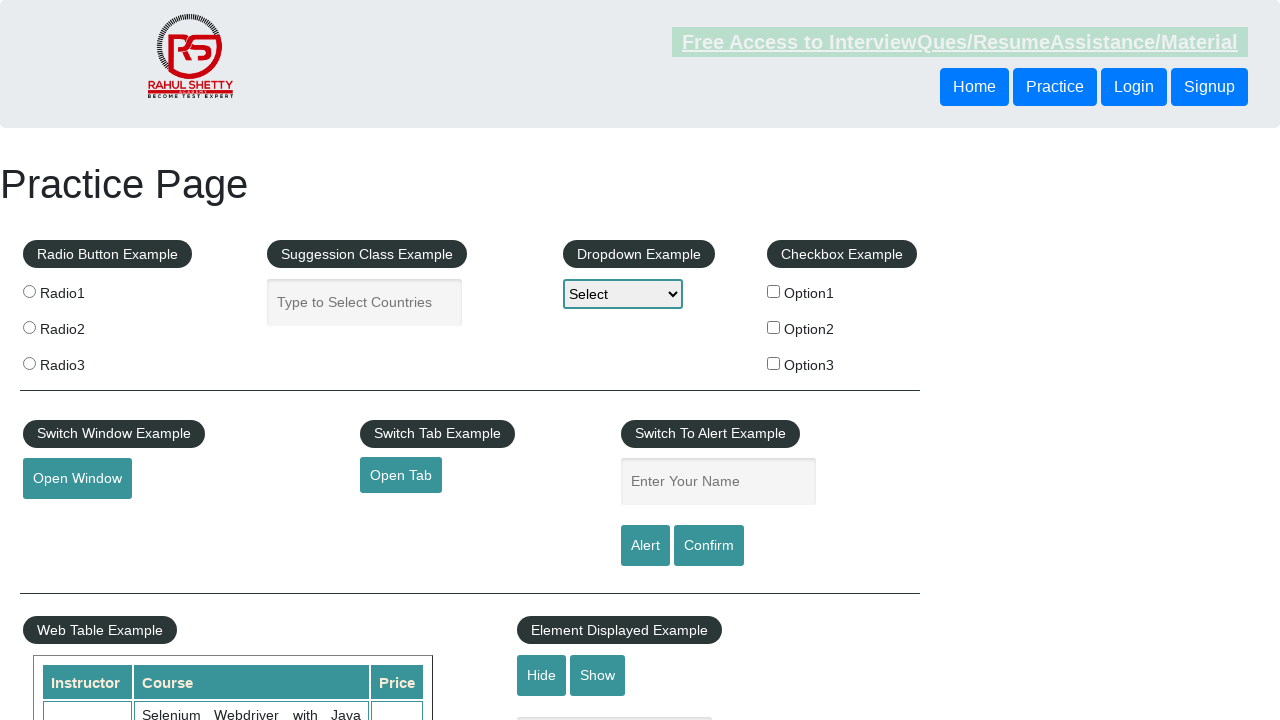

Set up handler to dismiss confirm dialog
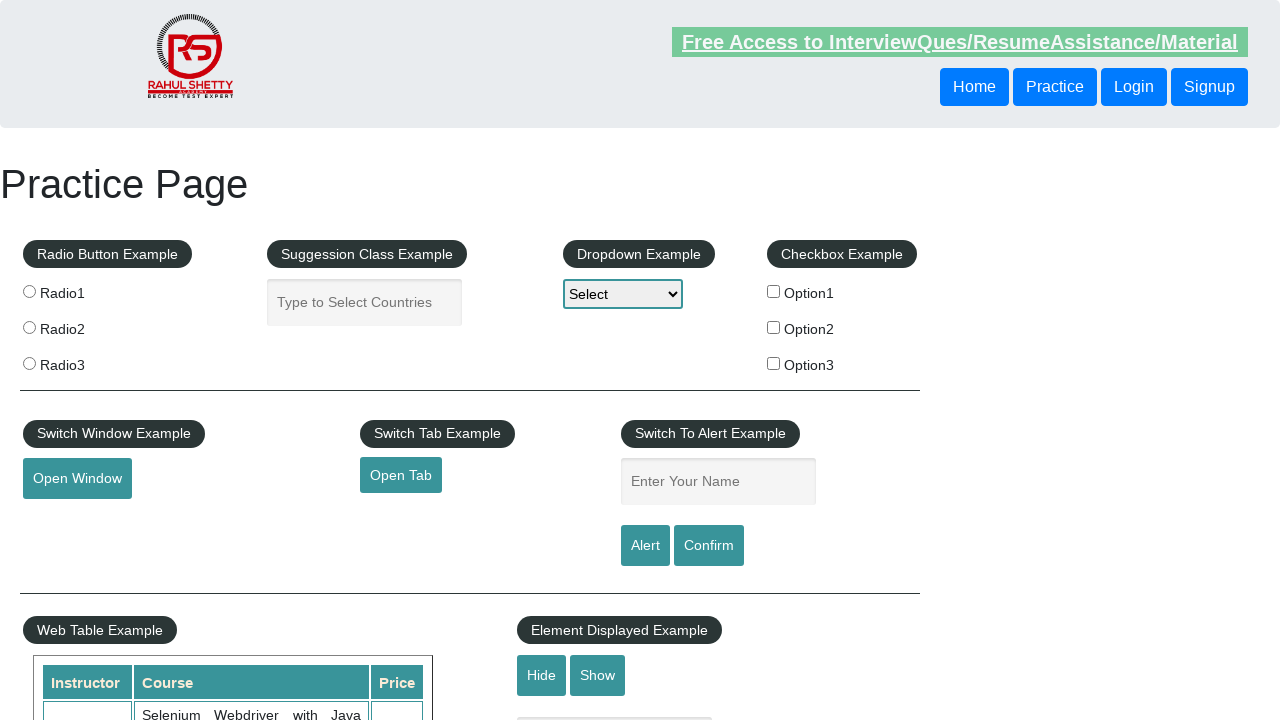

Clicked confirm button to trigger JavaScript confirm popup at (709, 546) on [id='confirmbtn']
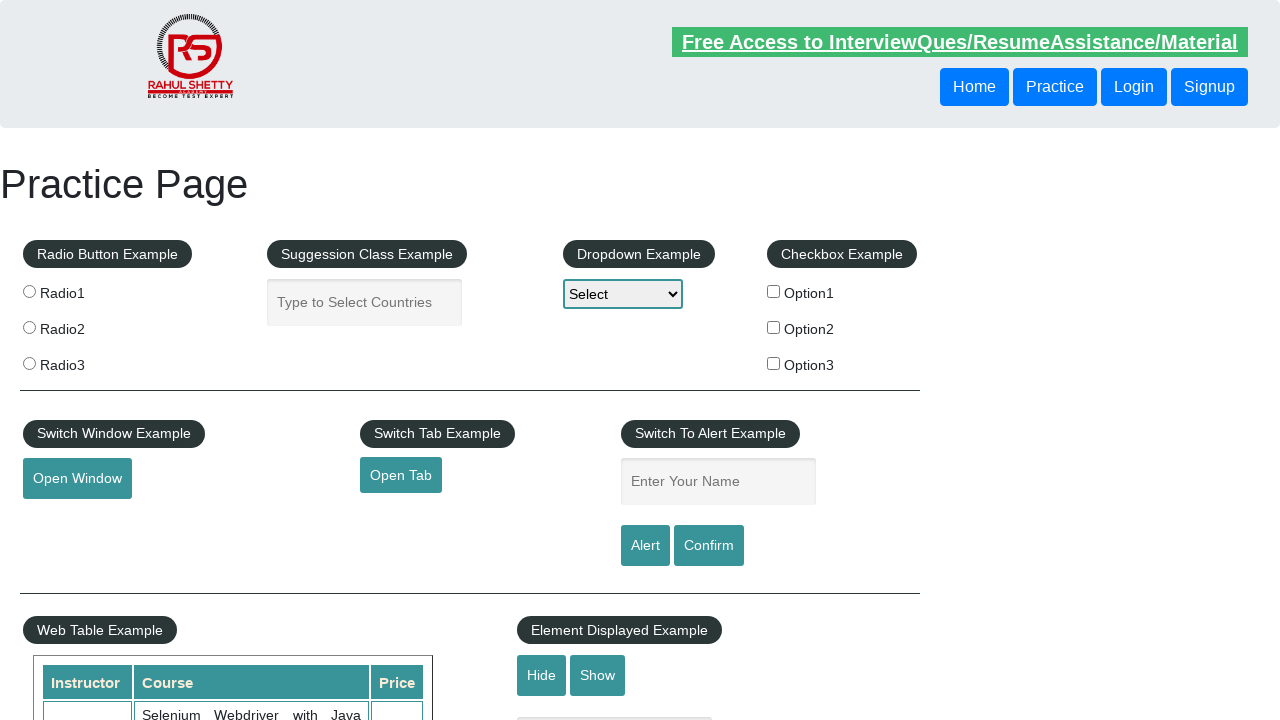

Waited for confirm dialog to be handled and dismissed
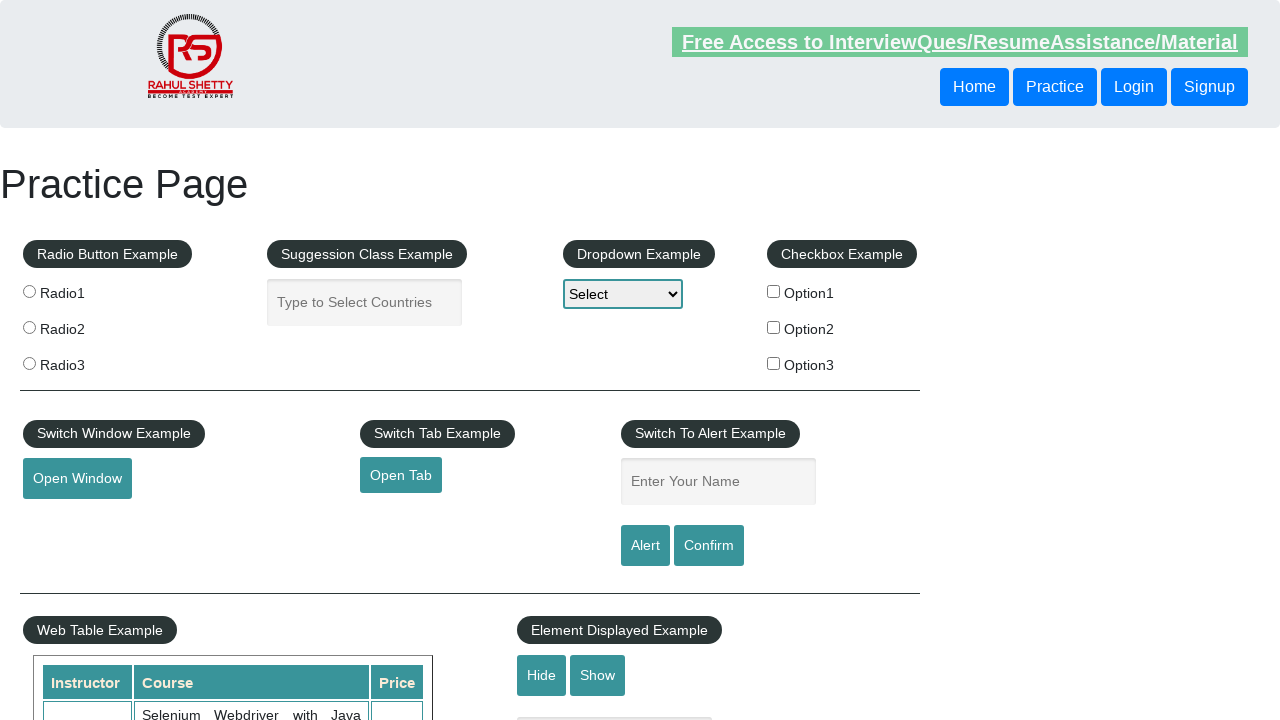

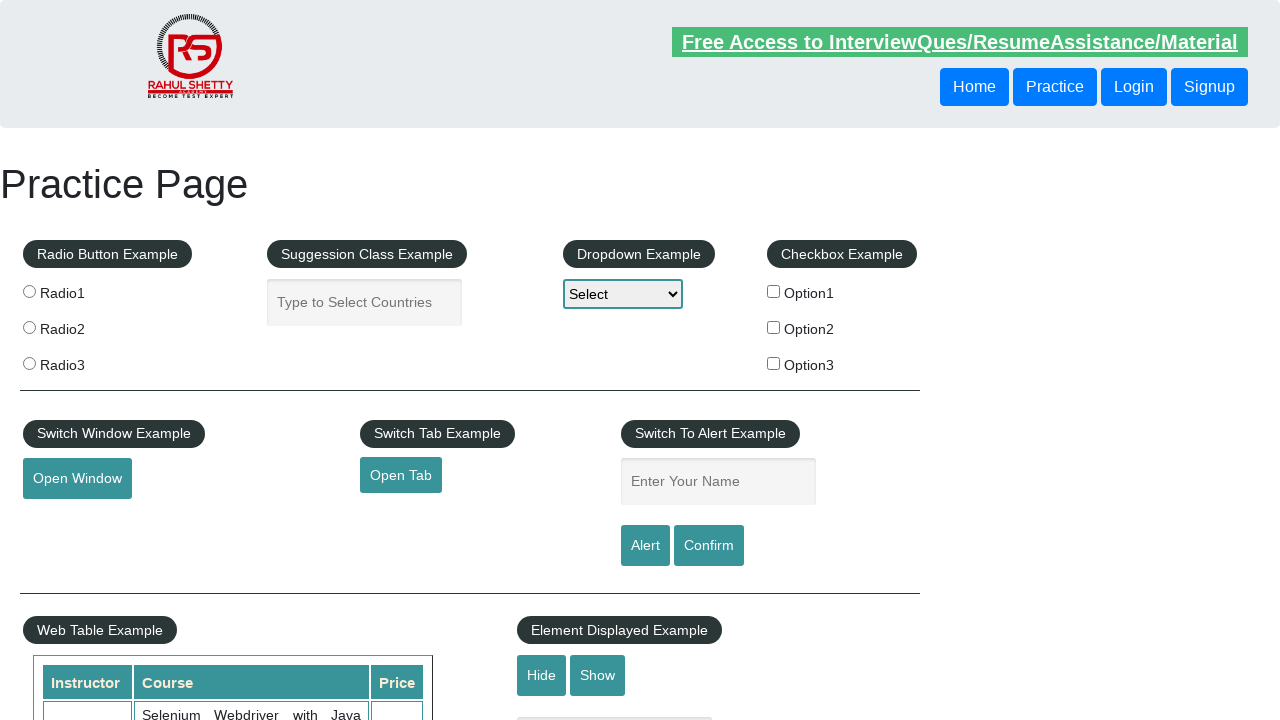